Tests various checkbox interactions including basic checkboxes, multi-select options, toggle switches, and dropdown checkboxes on the LeafGround testing page

Starting URL: https://www.leafground.com/checkbox.xhtml

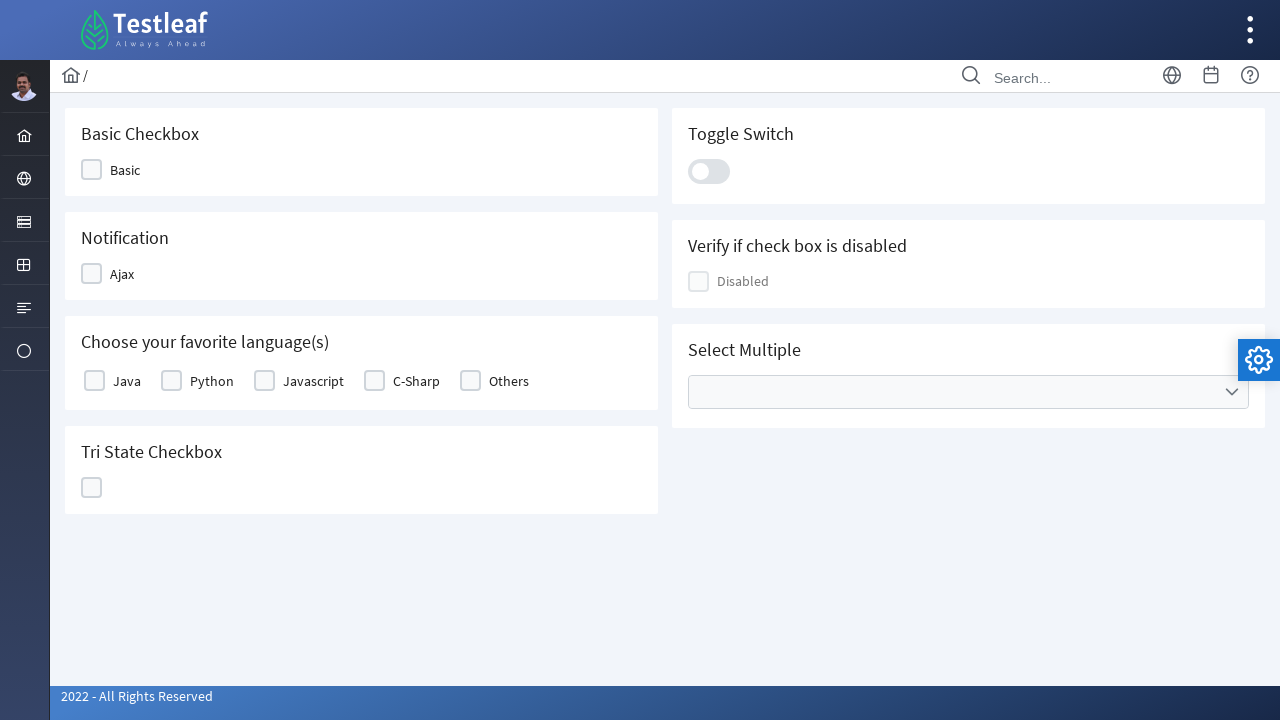

Clicked basic checkbox at (125, 170) on (//span[@class='ui-chkbox-label'])[1]
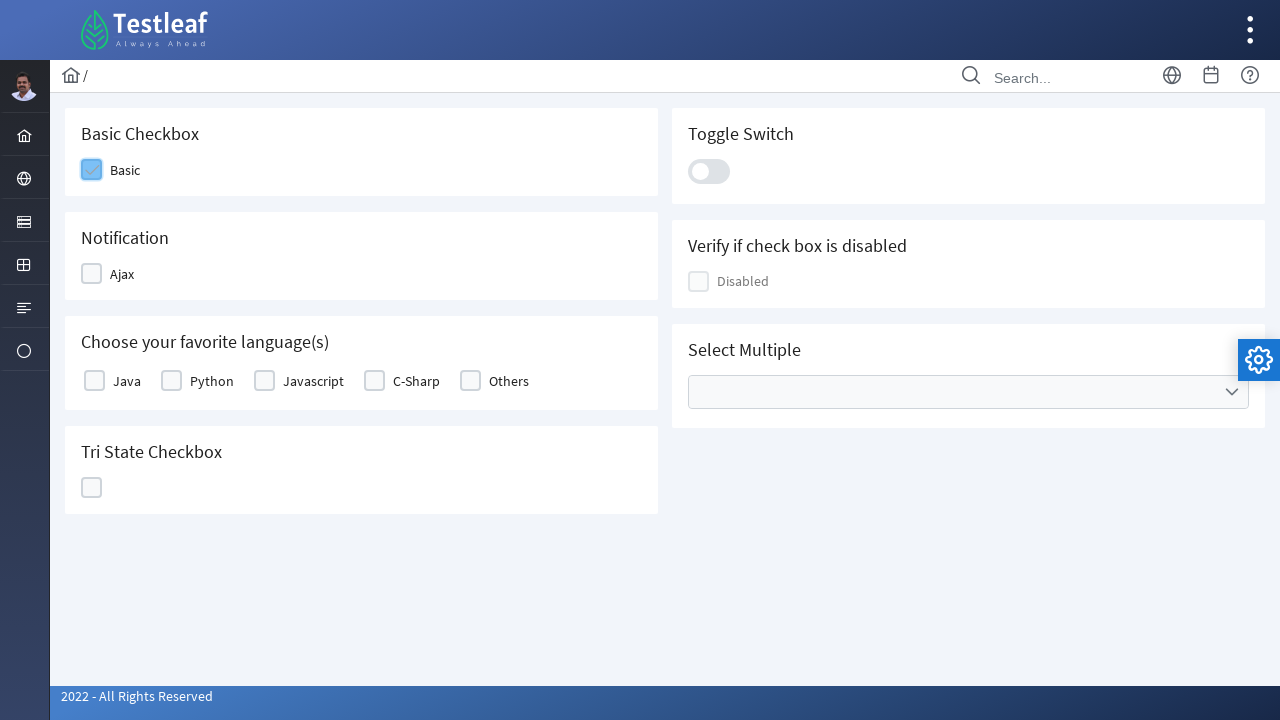

Clicked notification checkbox at (122, 274) on (//span[@class='ui-chkbox-label'])[2]
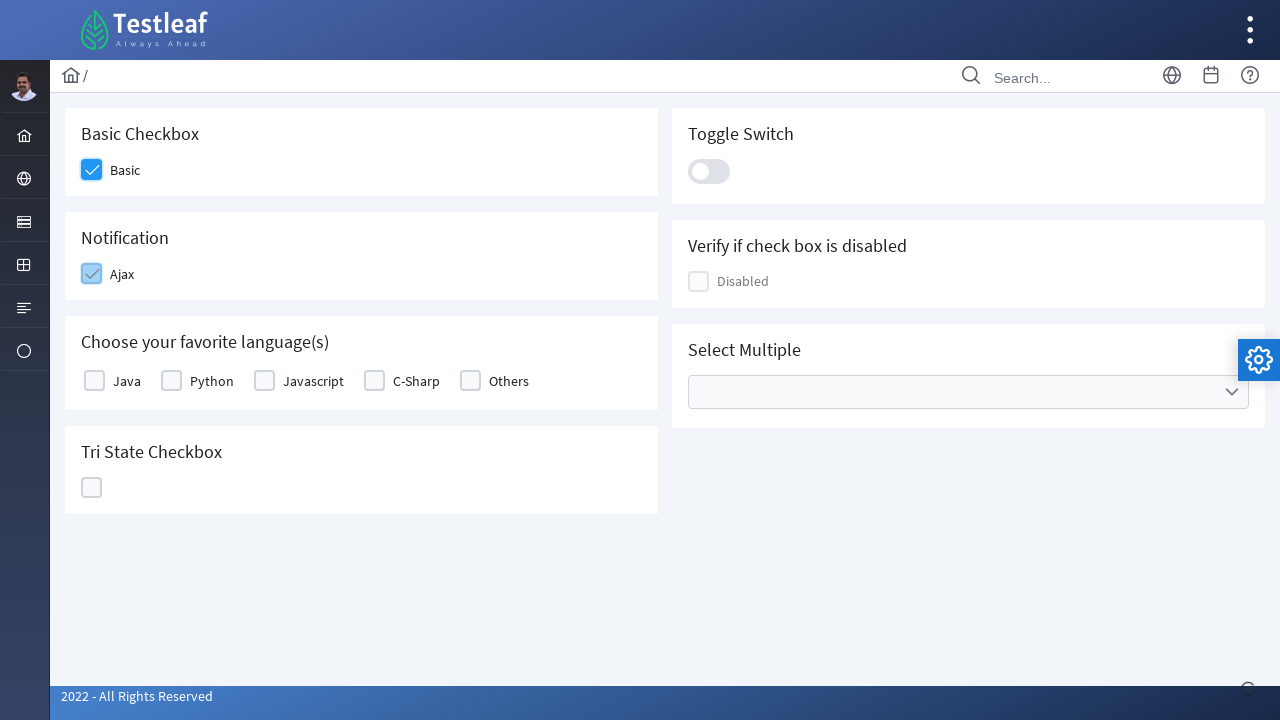

Opened favorite language dropdown at (94, 381) on (//div[@class='ui-chkbox ui-widget']//div)[2]
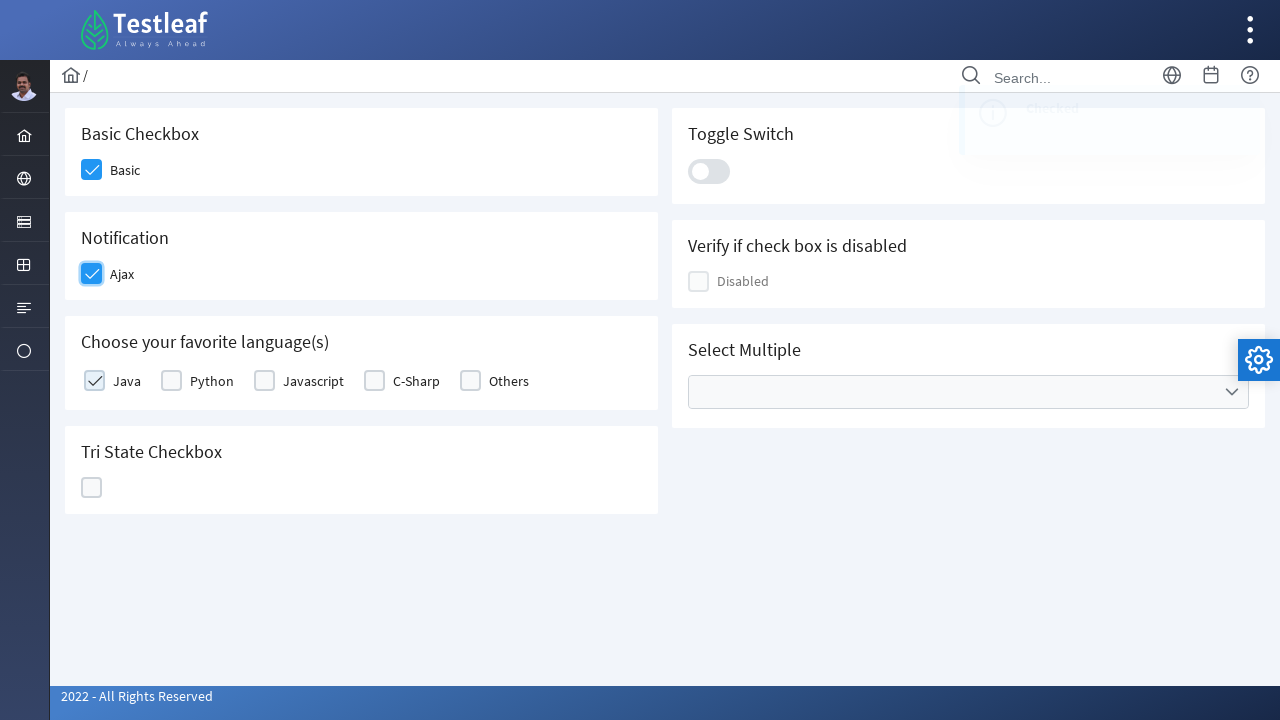

Selected Javascript as favorite language at (314, 381) on xpath=//label[text()='Javascript']
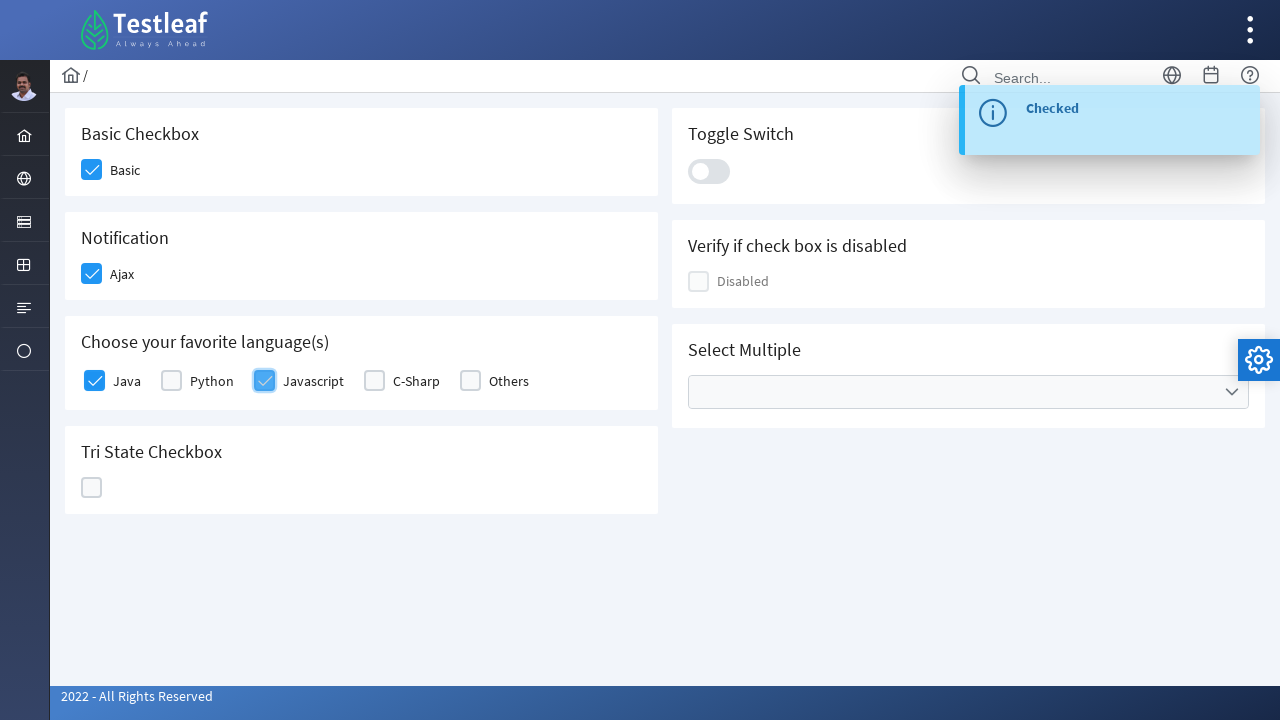

Toggled the switch control at (709, 171) on xpath=//div[@class='ui-toggleswitch-slider']
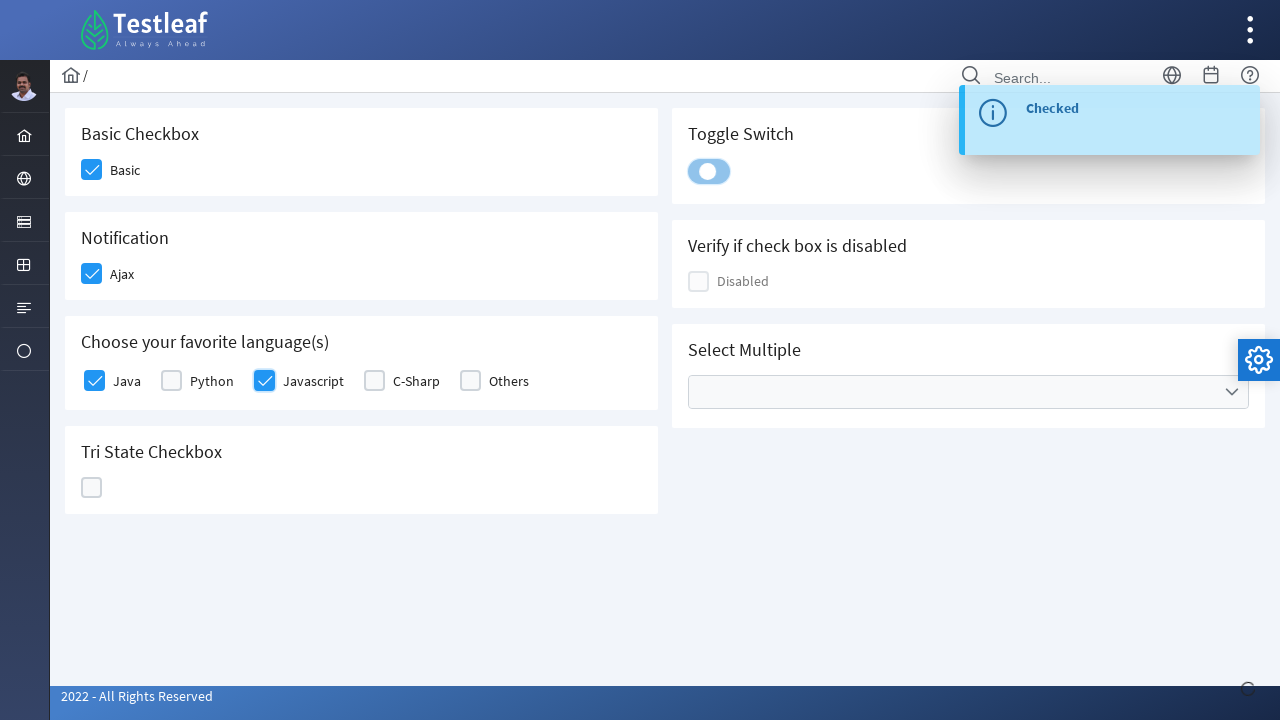

Checked if text box is enabled or disabled
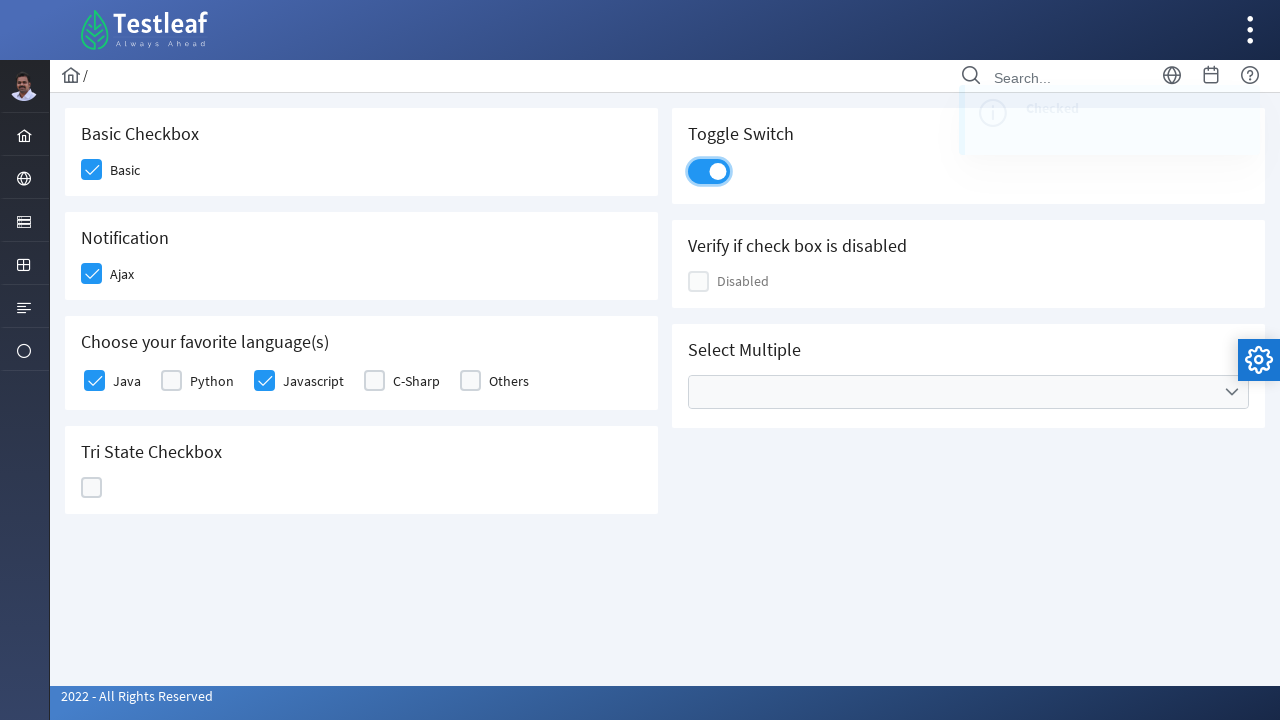

Opened cities dropdown menu at (968, 392) on xpath=//ul[@data-label='Cities']
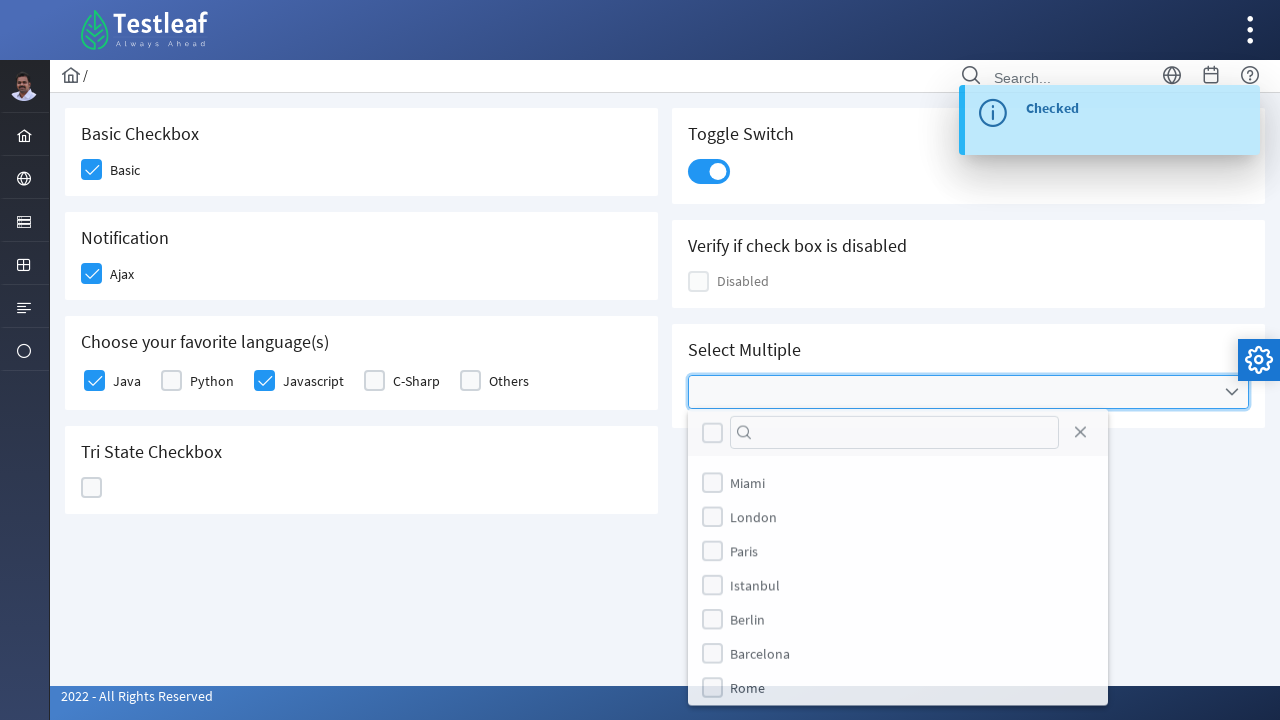

Selected Paris from cities dropdown at (744, 554) on (//label[text()='Paris'])[2]
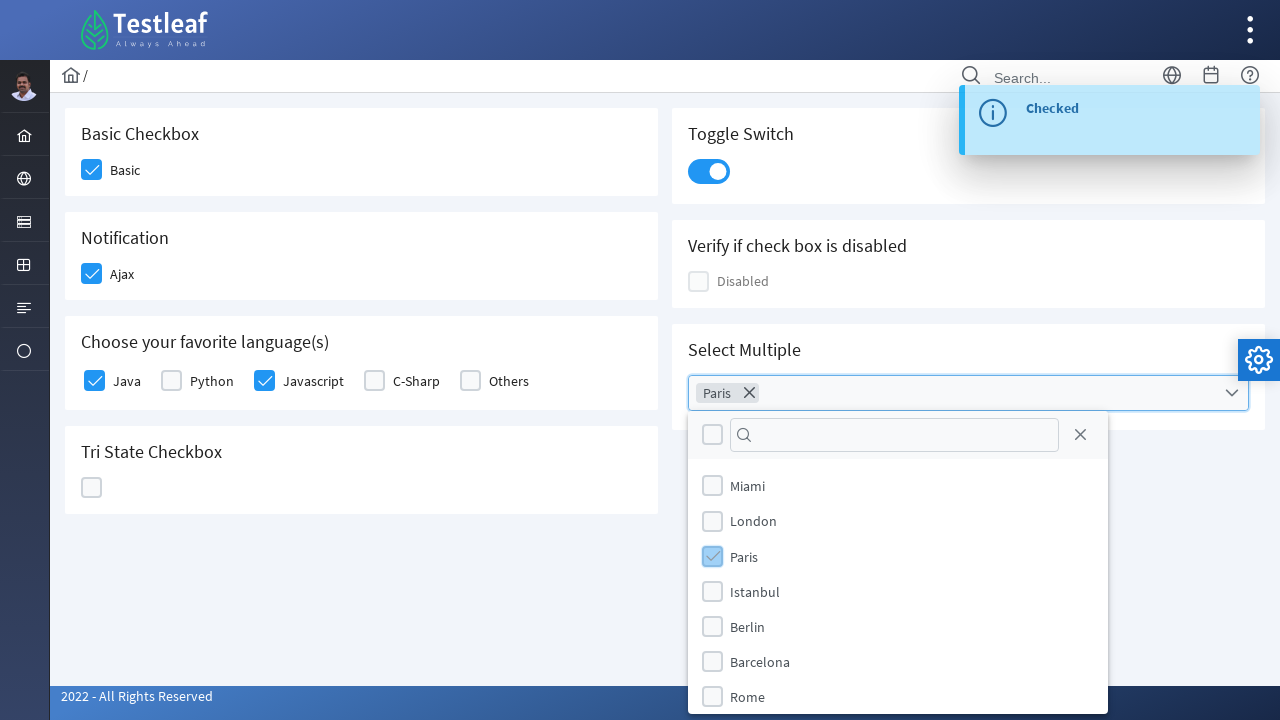

Selected Rome from cities dropdown at (748, 697) on (//label[text()='Rome'])[2]
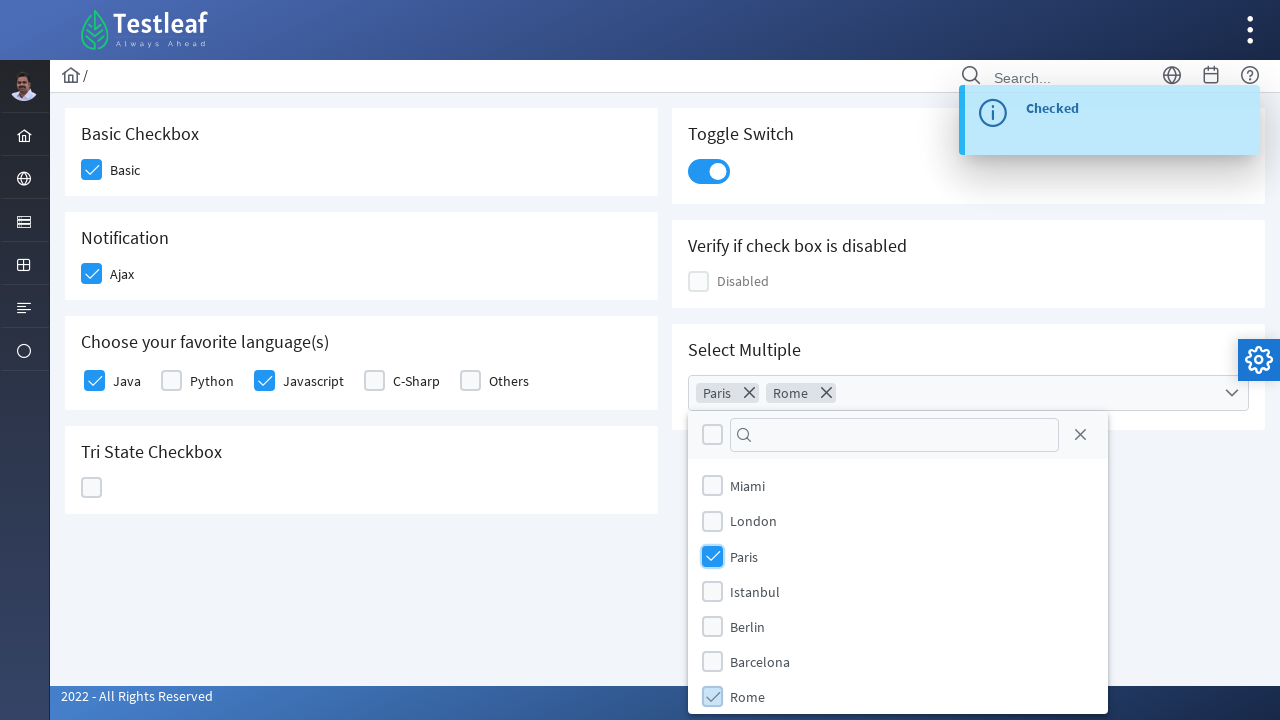

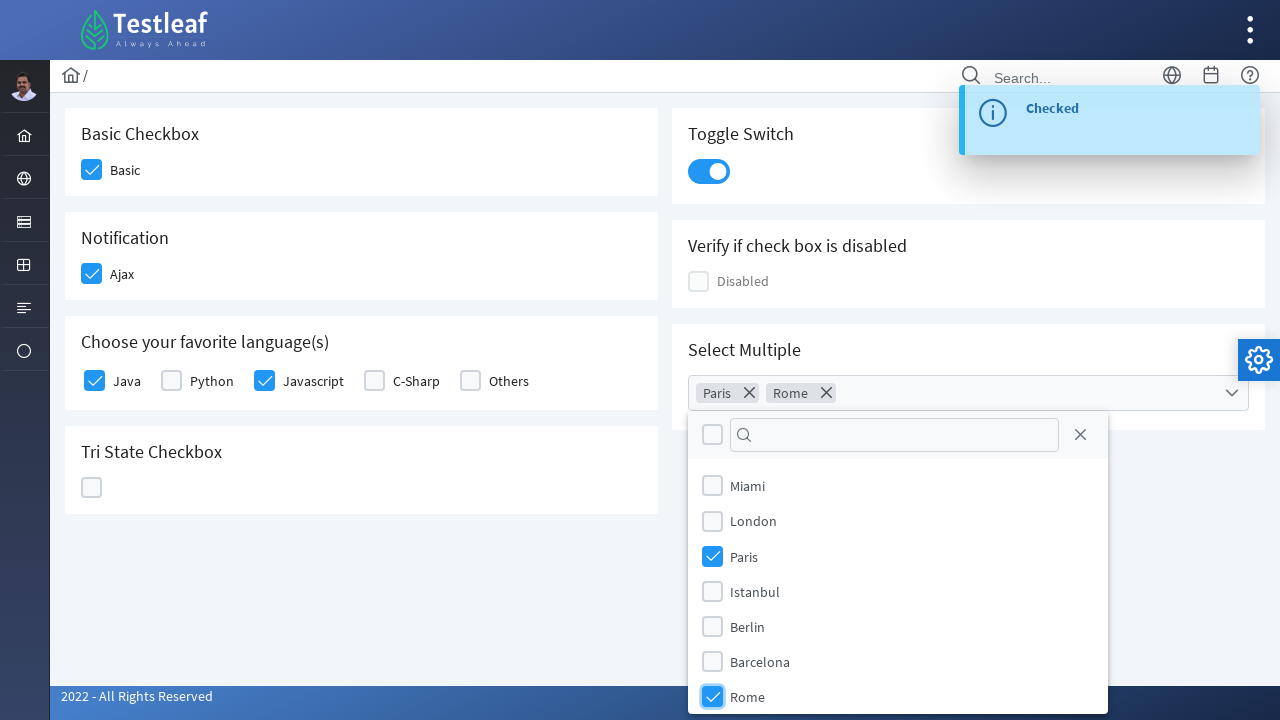